Tests CSS selector with attribute value by filling the password field

Starting URL: https://opensource-demo.orangehrmlive.com/web/index.php/auth/login

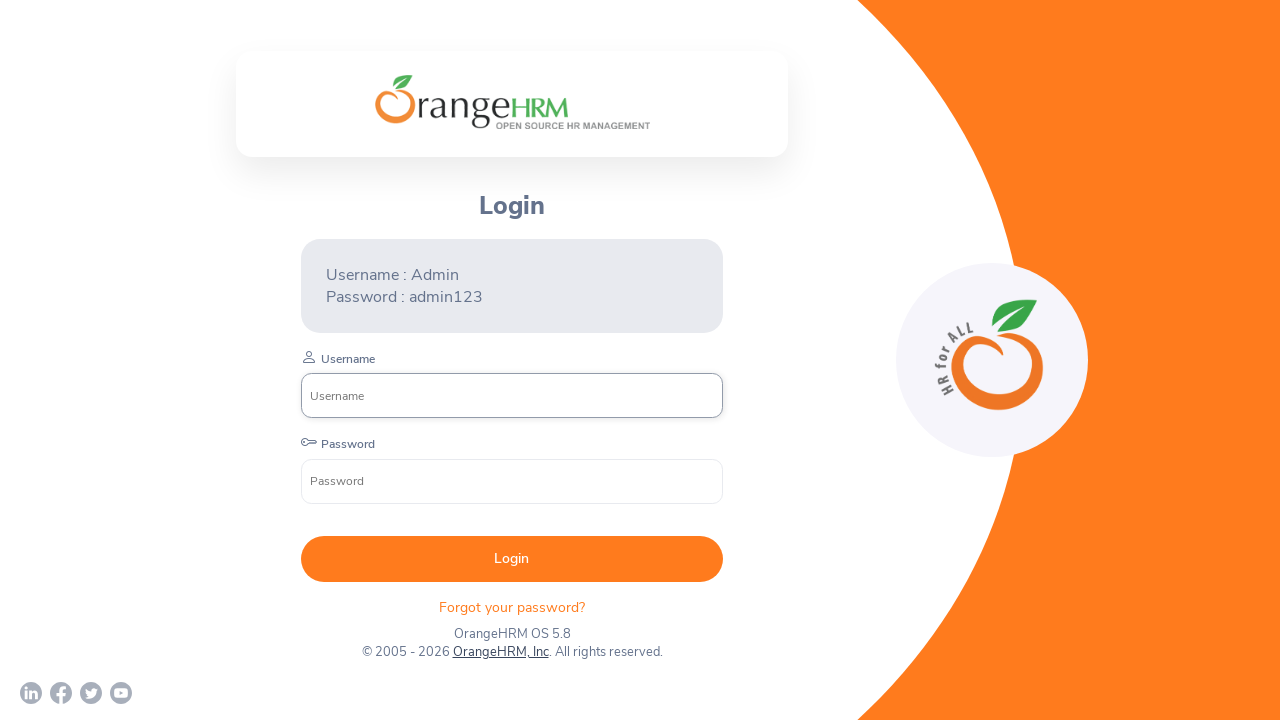

Filled password field using CSS attribute value selector with 'CSS selector' on input[name=password]
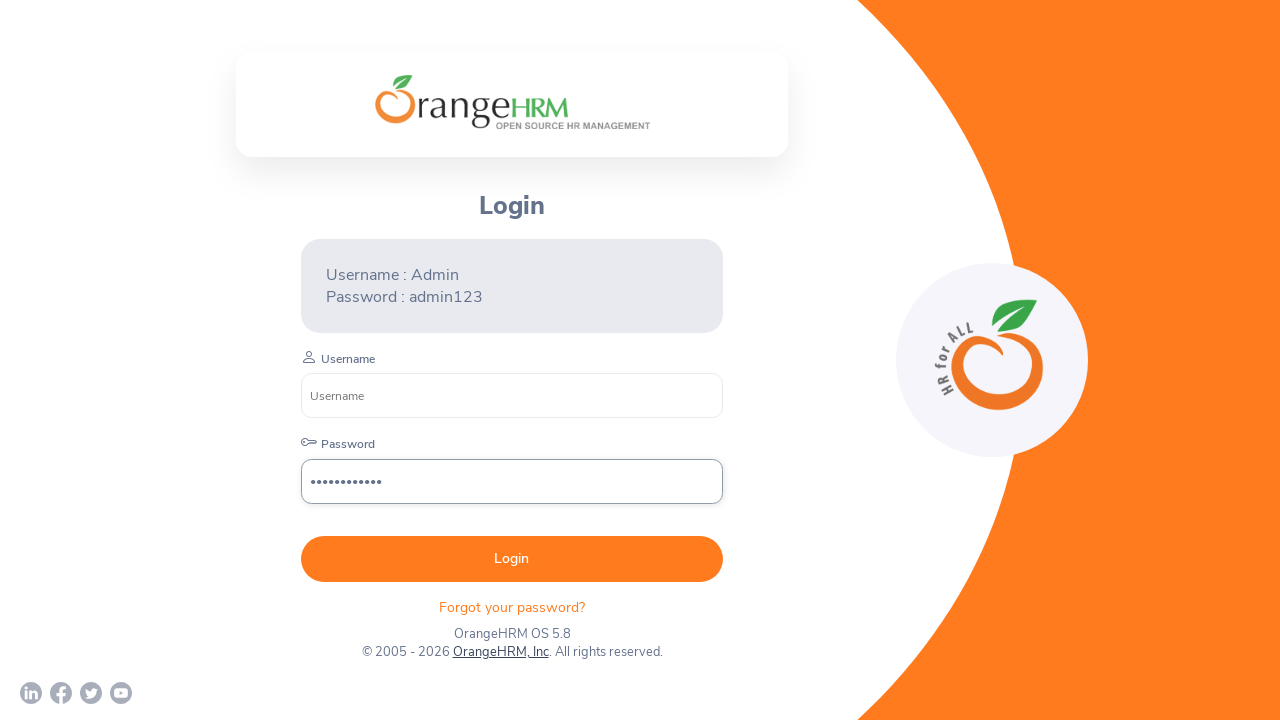

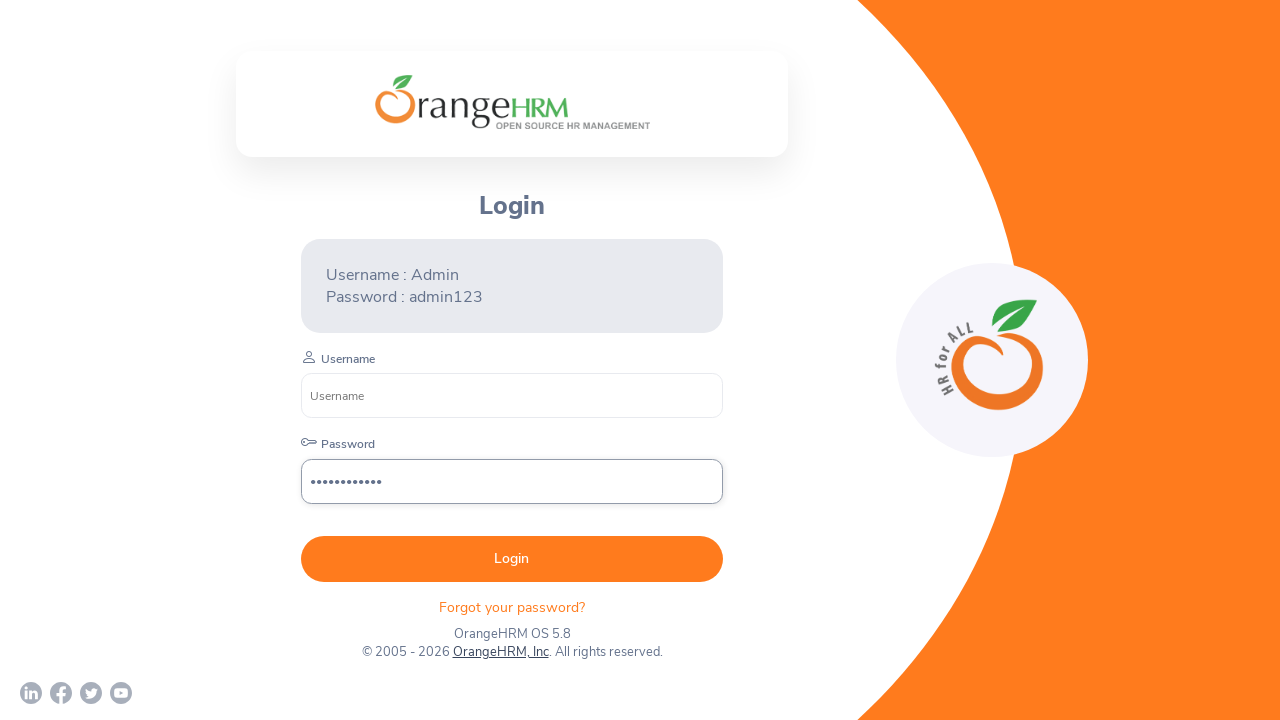